Automates a color blindness test game by identifying and clicking the uniquely colored square among similar squares for 60 seconds

Starting URL: http://zzzscore.com/color/

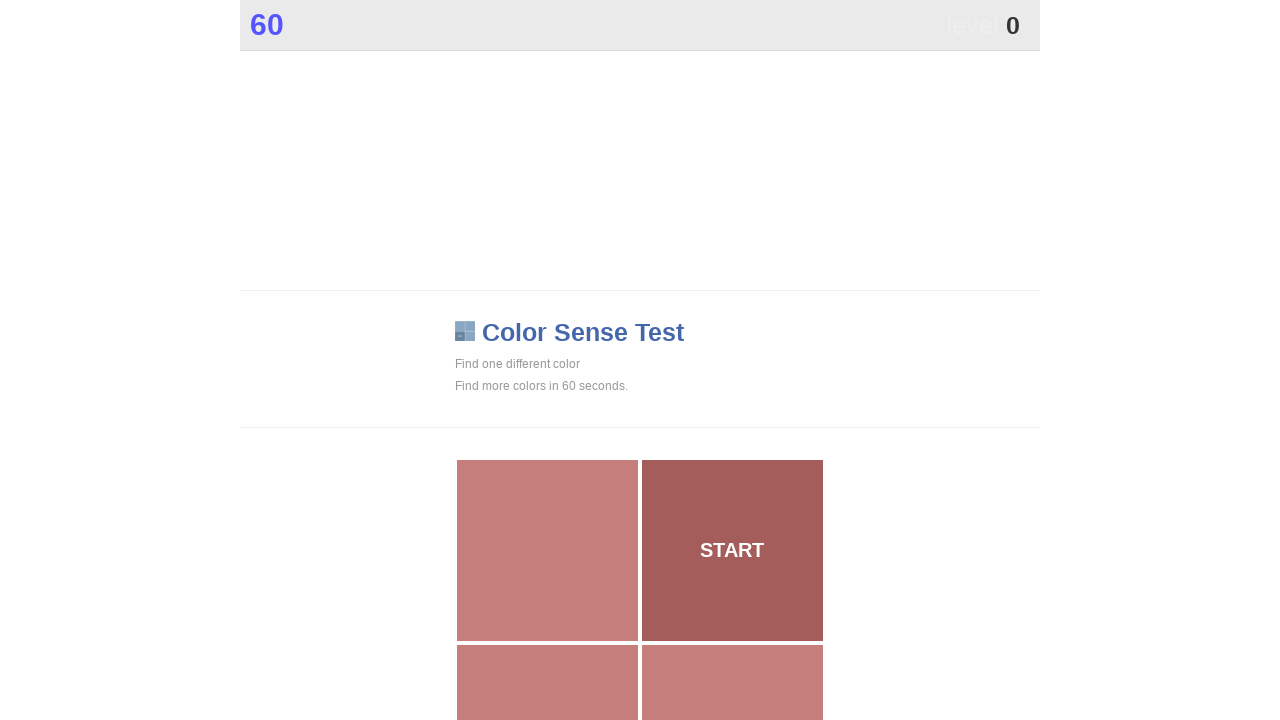

Located all grid squares in the game board
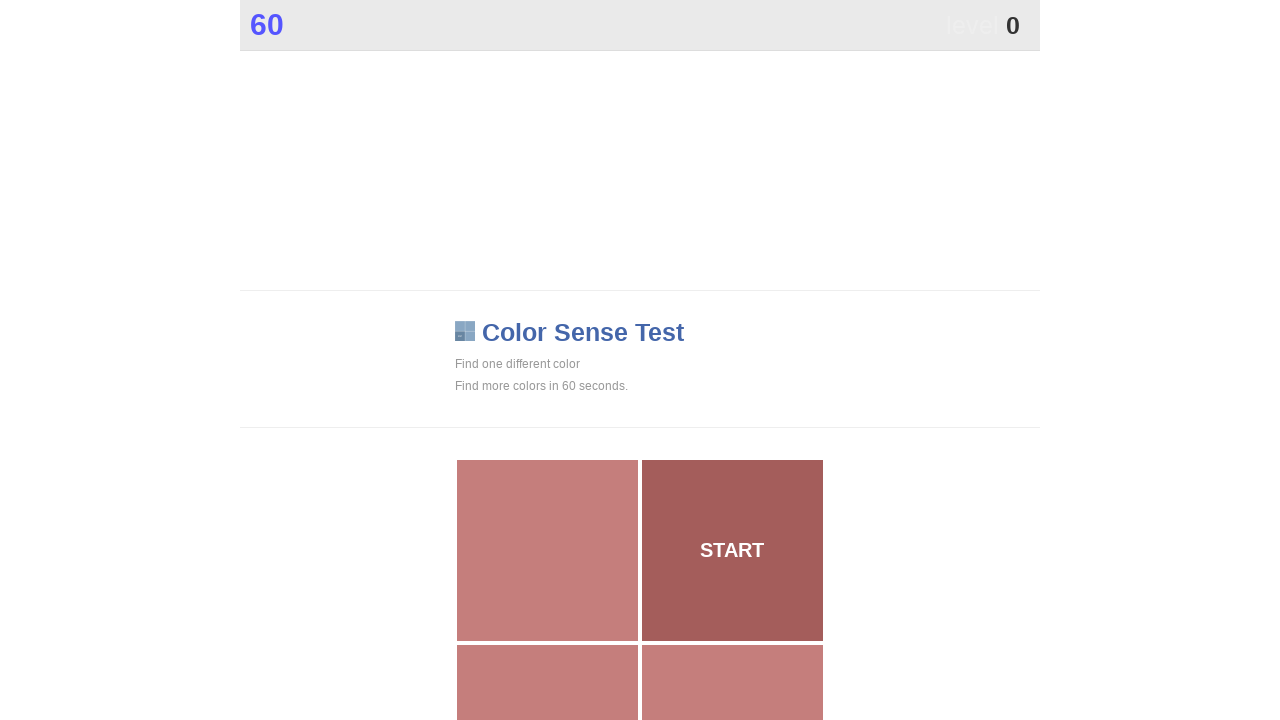

Extracted background colors from 230 squares
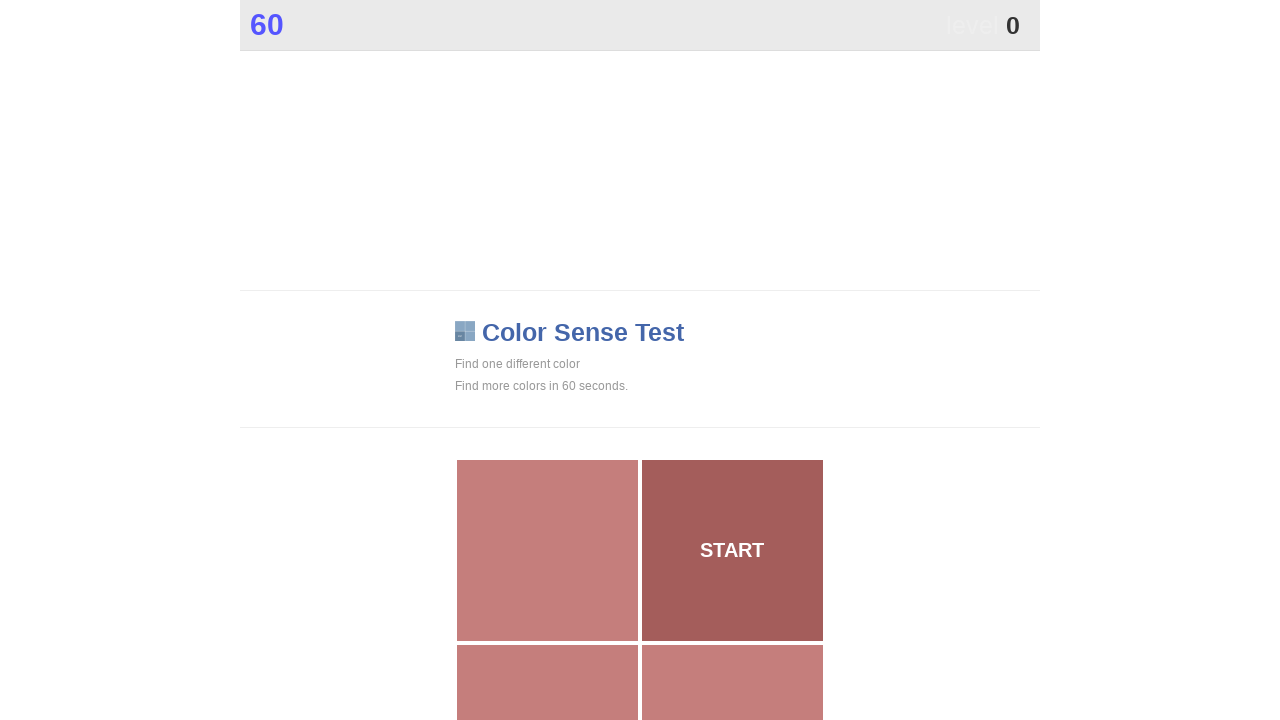

Counted color occurrences: {'rgb(197, 126, 124)': 3, 'rgb(164, 93, 91)': 1, 'rgb(255, 0, 0)': 226}
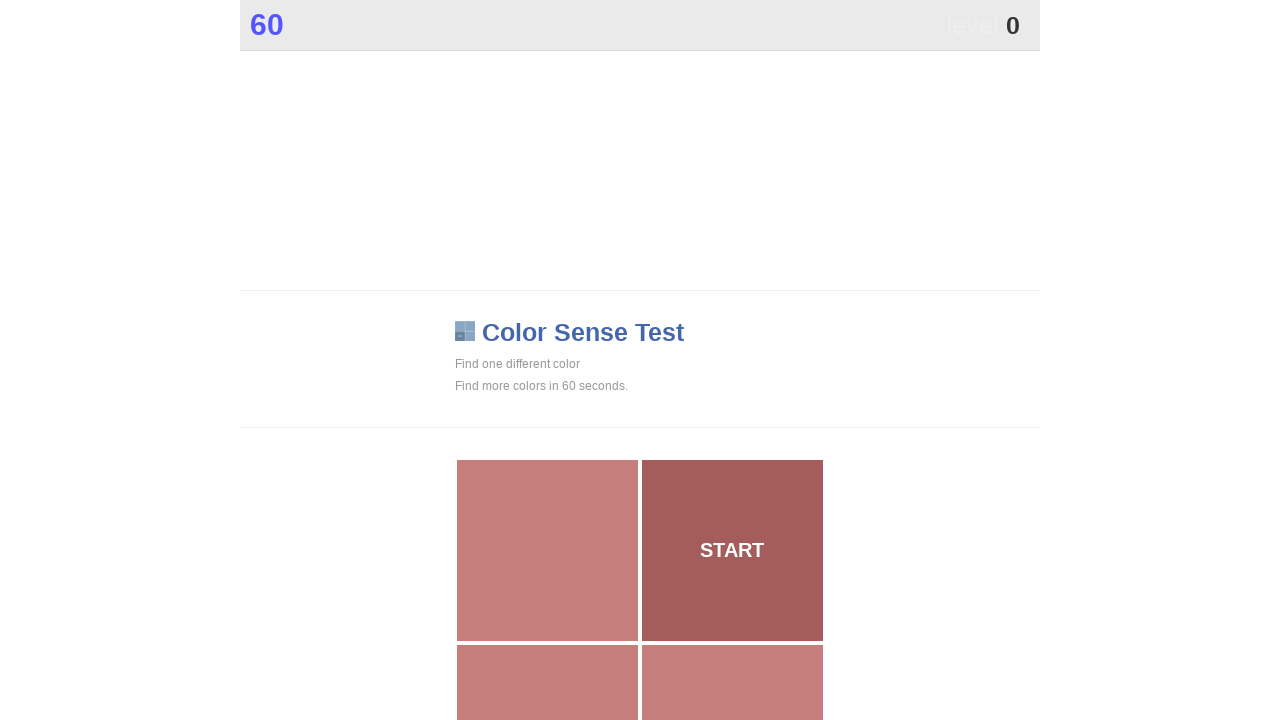

Identified unique color: rgb(164, 93, 91)
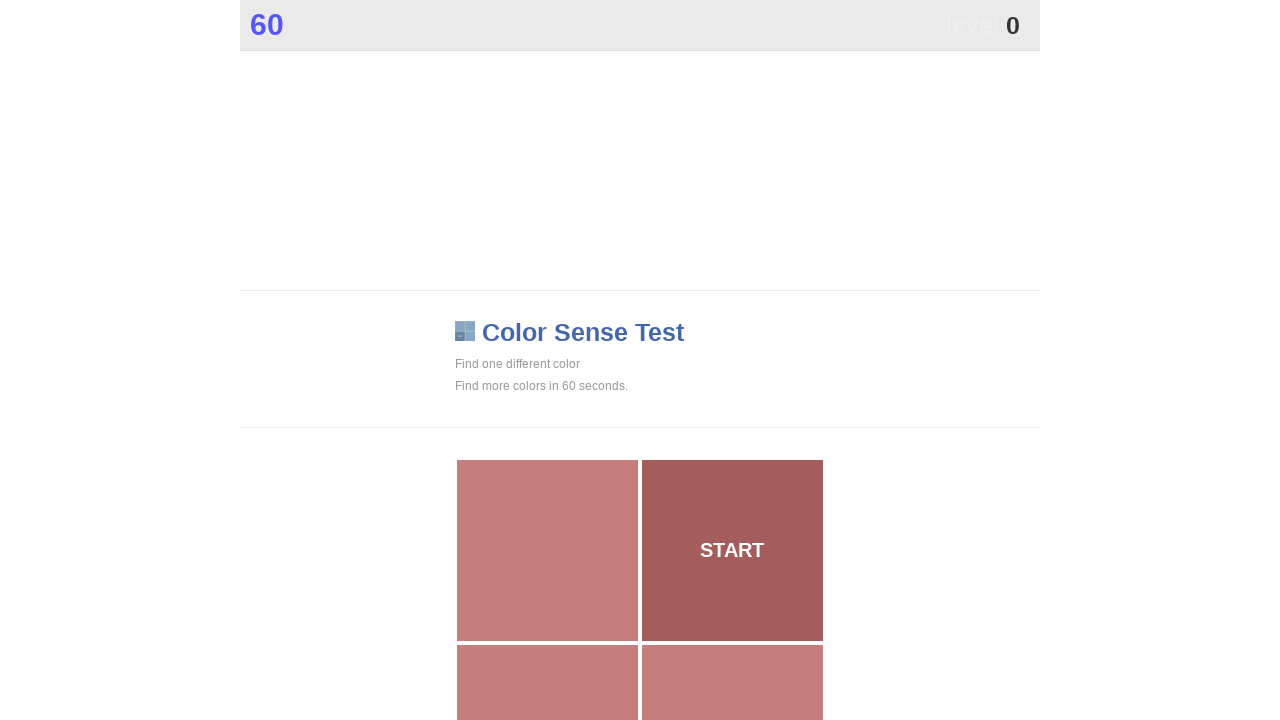

Clicked square at index 1 with unique color at (732, 550) on xpath=//*[@id="grid"]/div >> nth=1
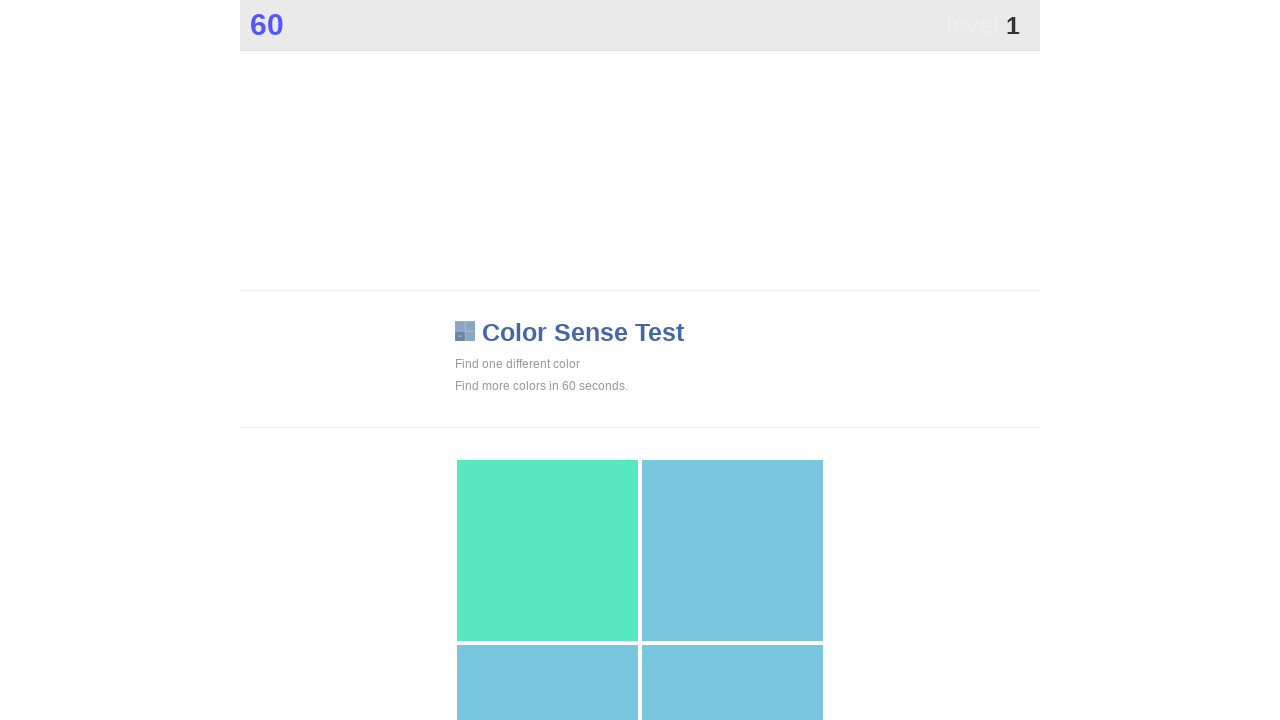

Located all grid squares in the game board
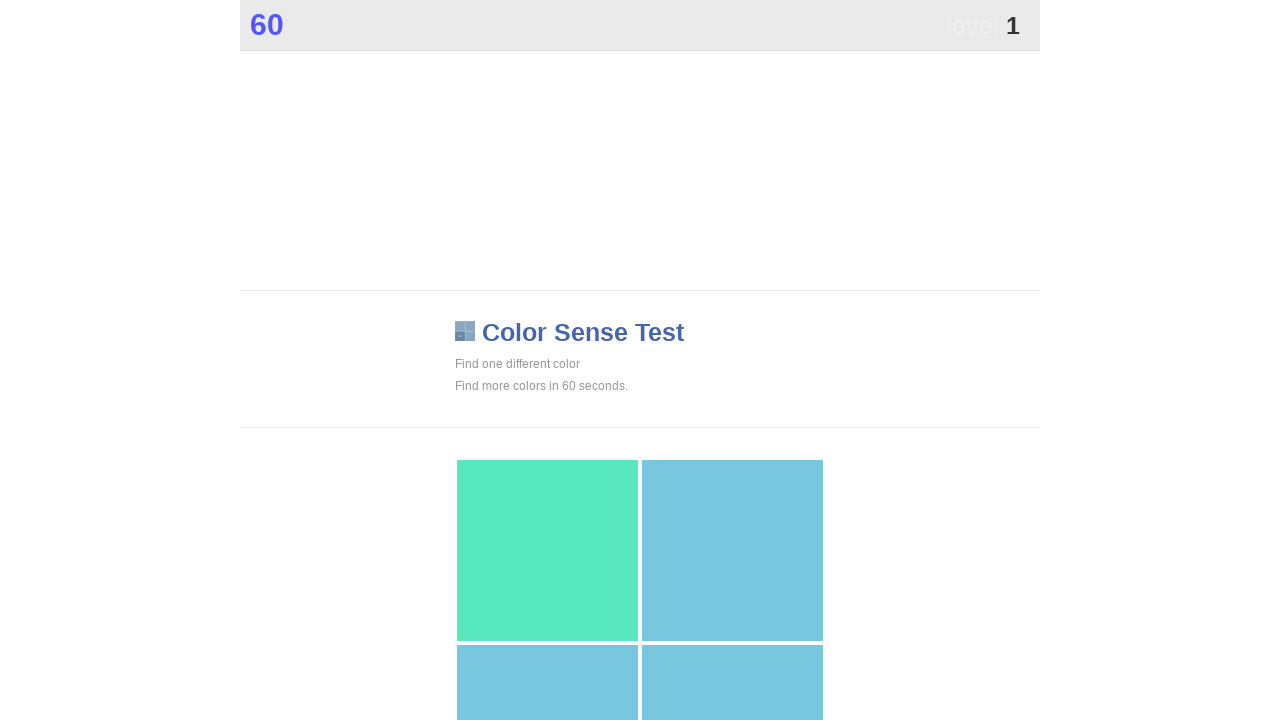

Extracted background colors from 230 squares
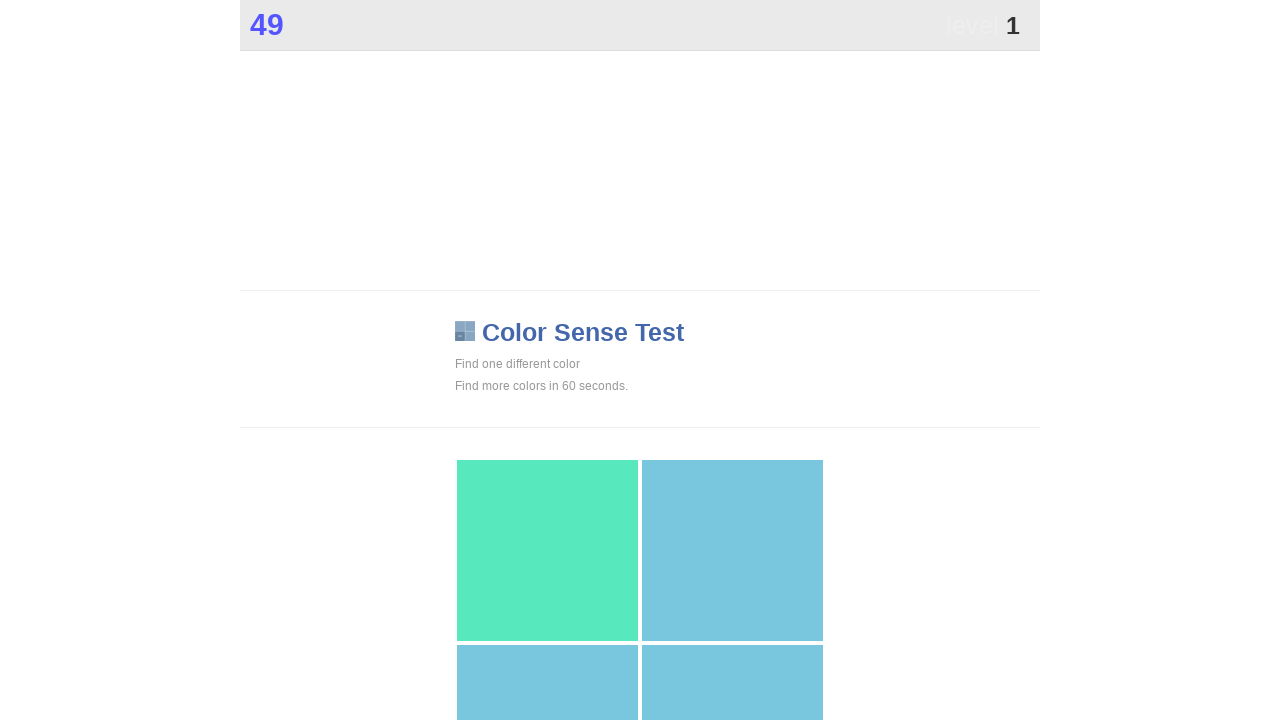

Counted color occurrences: {'rgb(88, 232, 190)': 1, 'rgb(121, 199, 223)': 3, 'rgb(255, 0, 0)': 226}
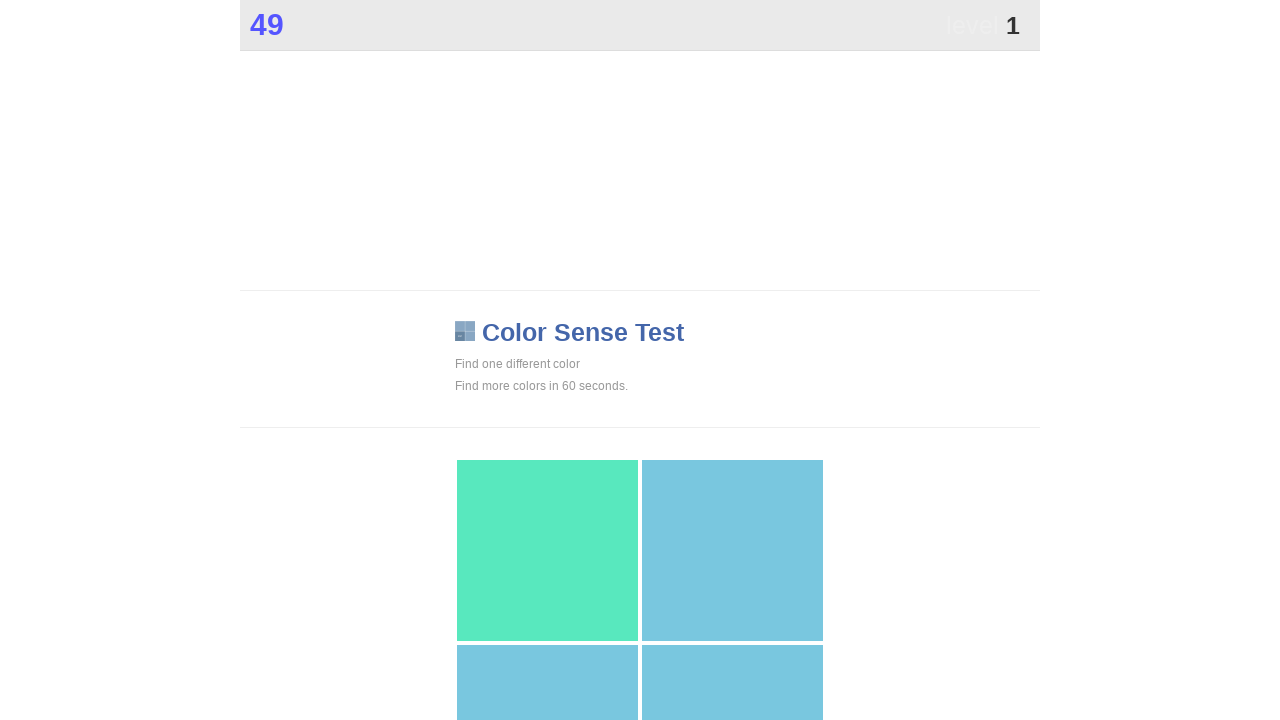

Identified unique color: rgb(88, 232, 190)
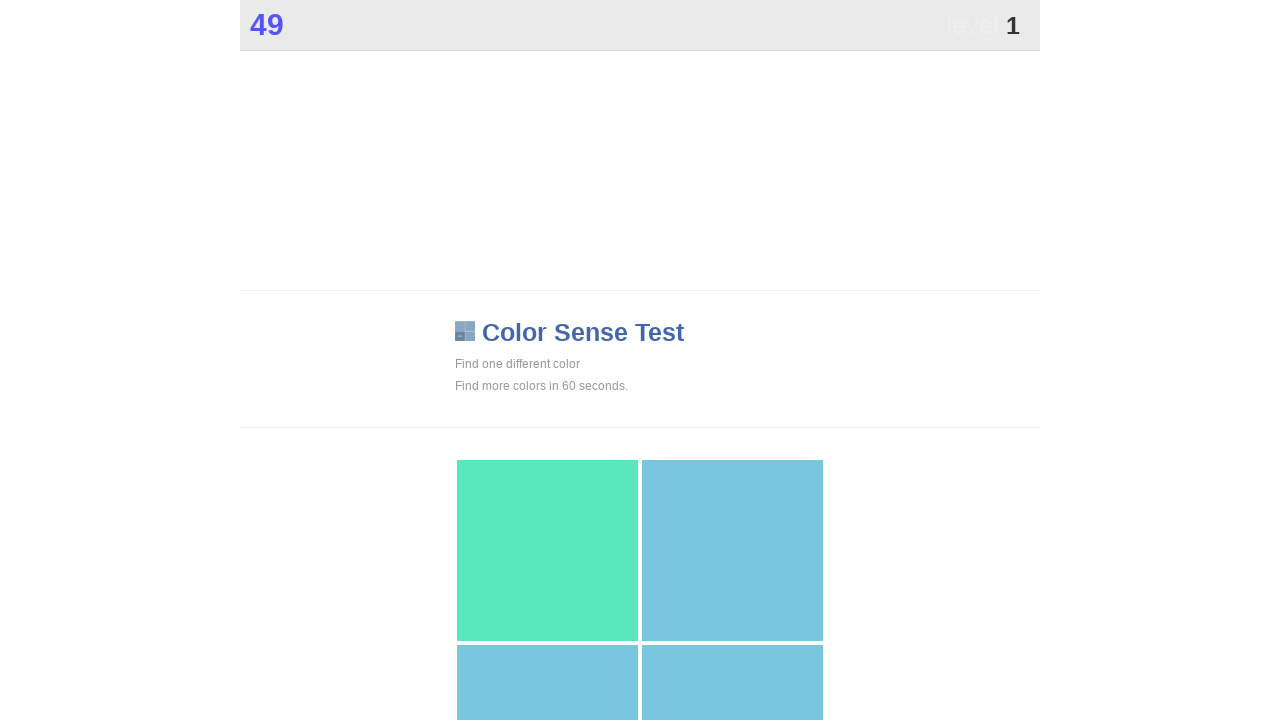

Clicked square at index 0 with unique color at (547, 550) on xpath=//*[@id="grid"]/div >> nth=0
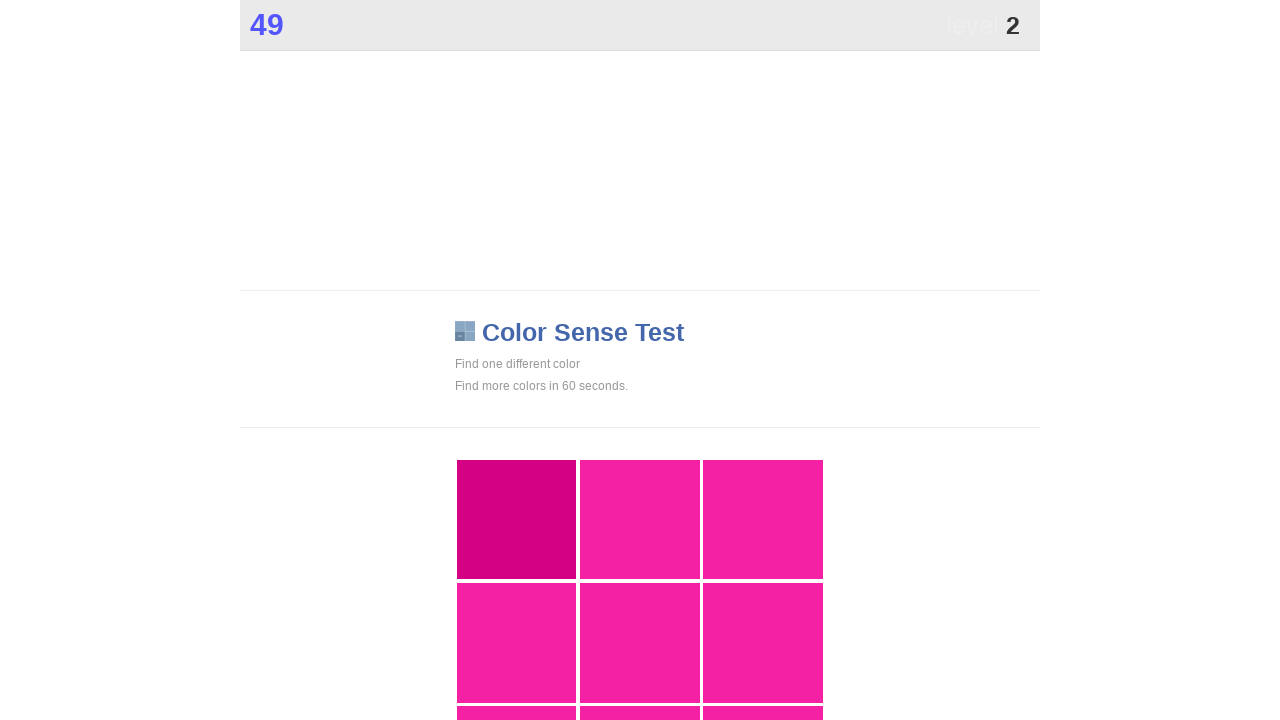

Located all grid squares in the game board
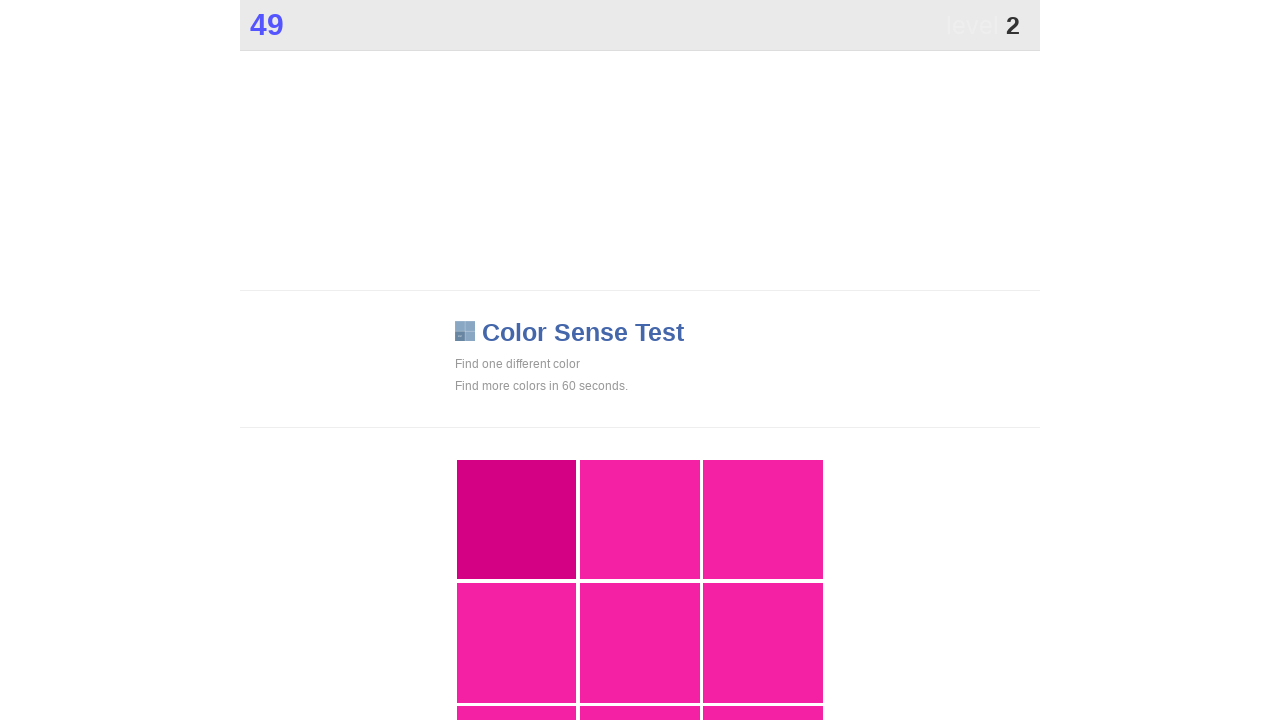

Extracted background colors from 230 squares
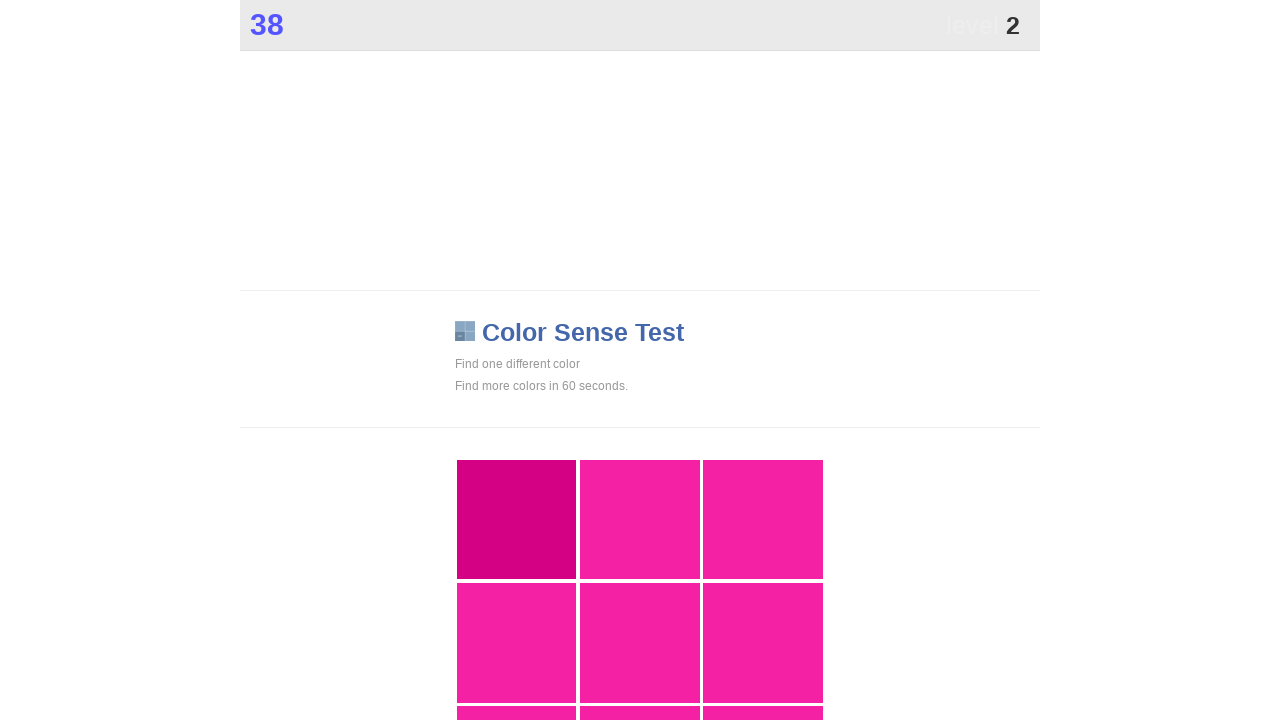

Counted color occurrences: {'rgb(212, 1, 132)': 1, 'rgb(244, 33, 164)': 8, 'rgb(255, 0, 0)': 221}
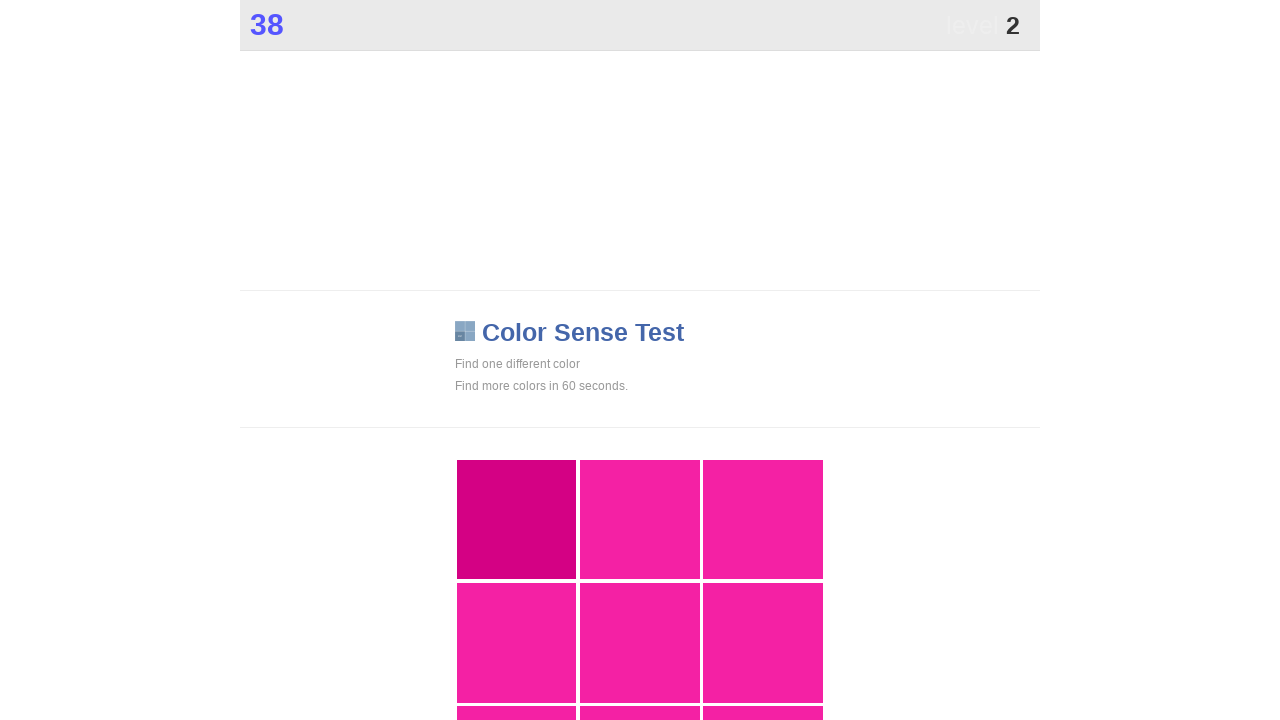

Identified unique color: rgb(212, 1, 132)
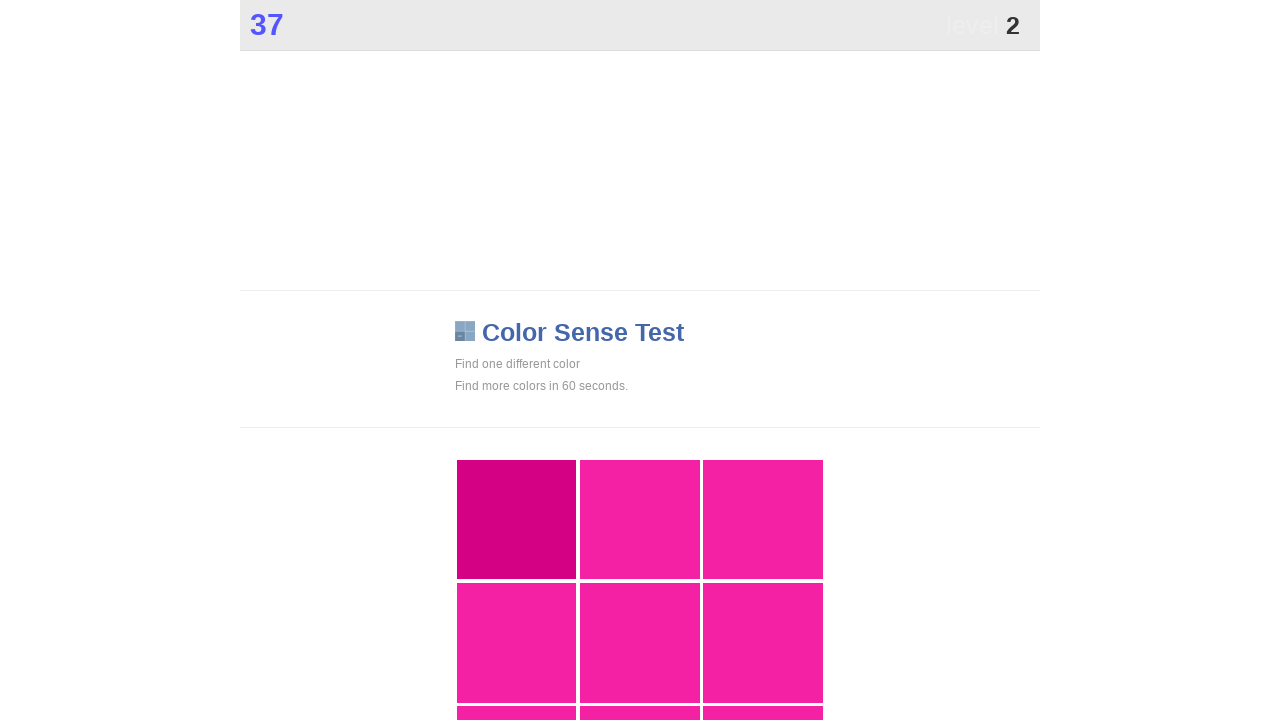

Clicked square at index 0 with unique color at (517, 520) on xpath=//*[@id="grid"]/div >> nth=0
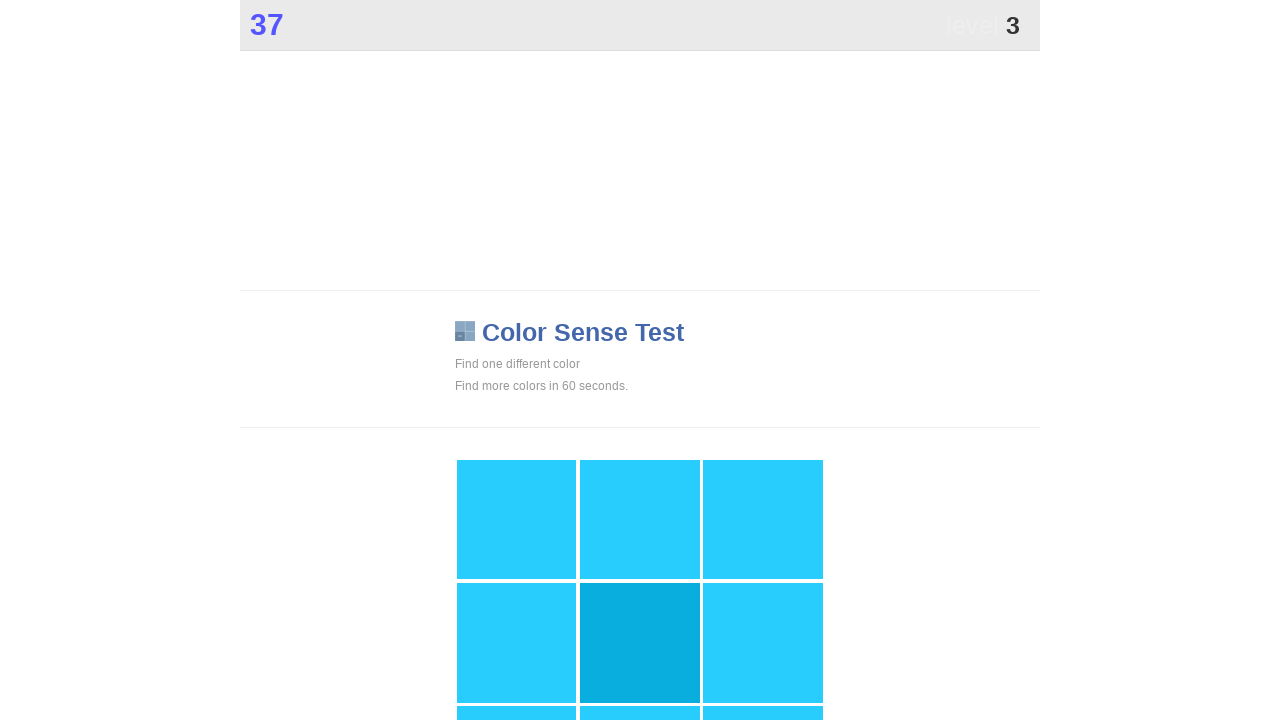

Located all grid squares in the game board
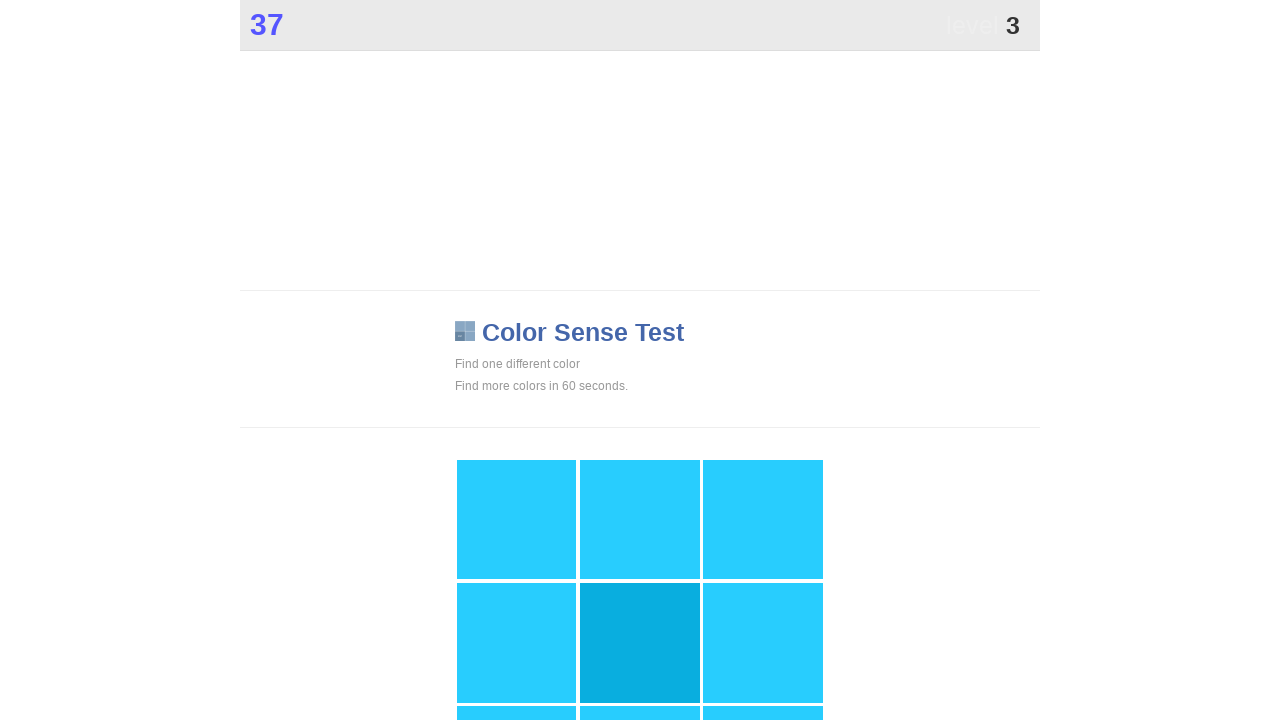

Extracted background colors from 230 squares
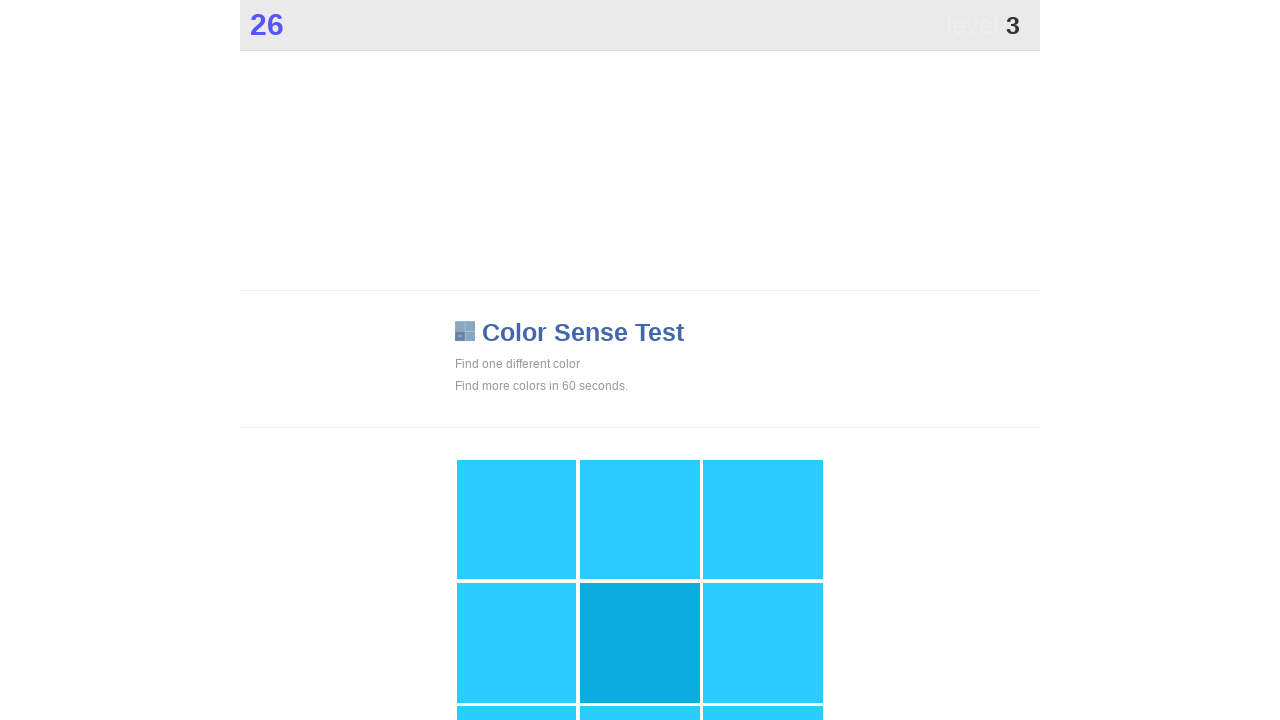

Counted color occurrences: {'rgb(40, 205, 254)': 8, 'rgb(9, 174, 223)': 1, 'rgb(255, 0, 0)': 221}
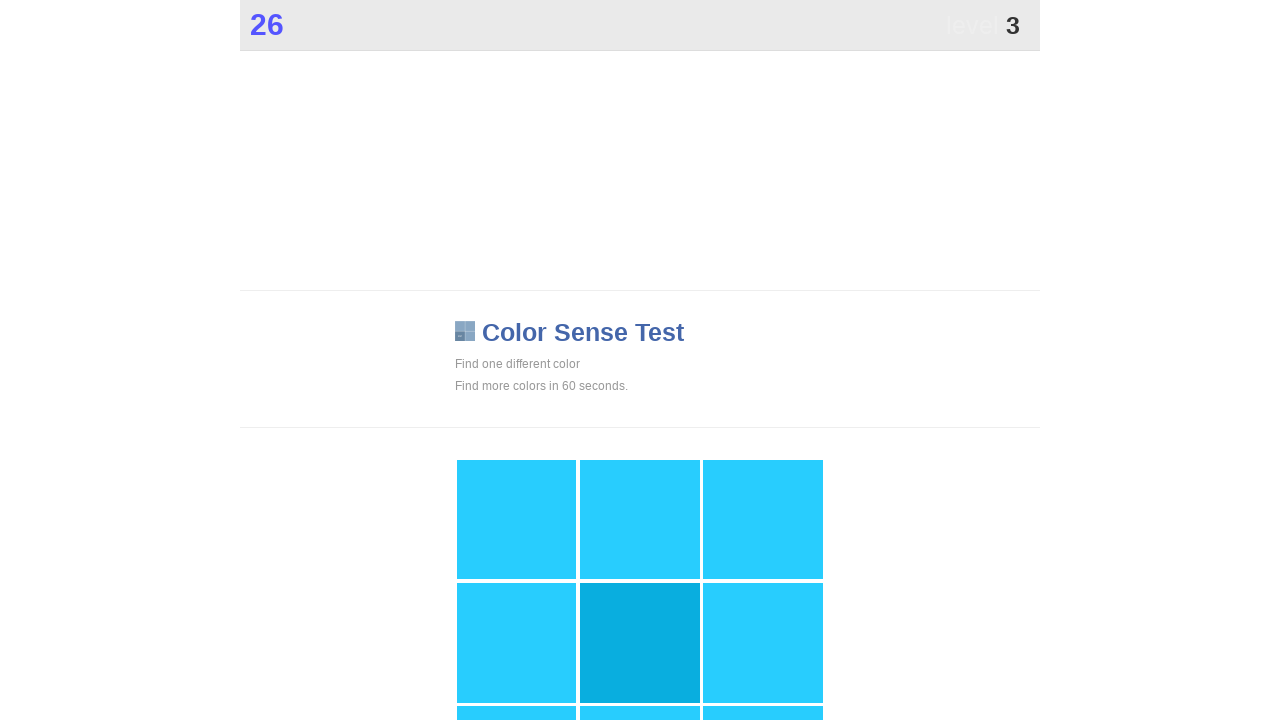

Identified unique color: rgb(9, 174, 223)
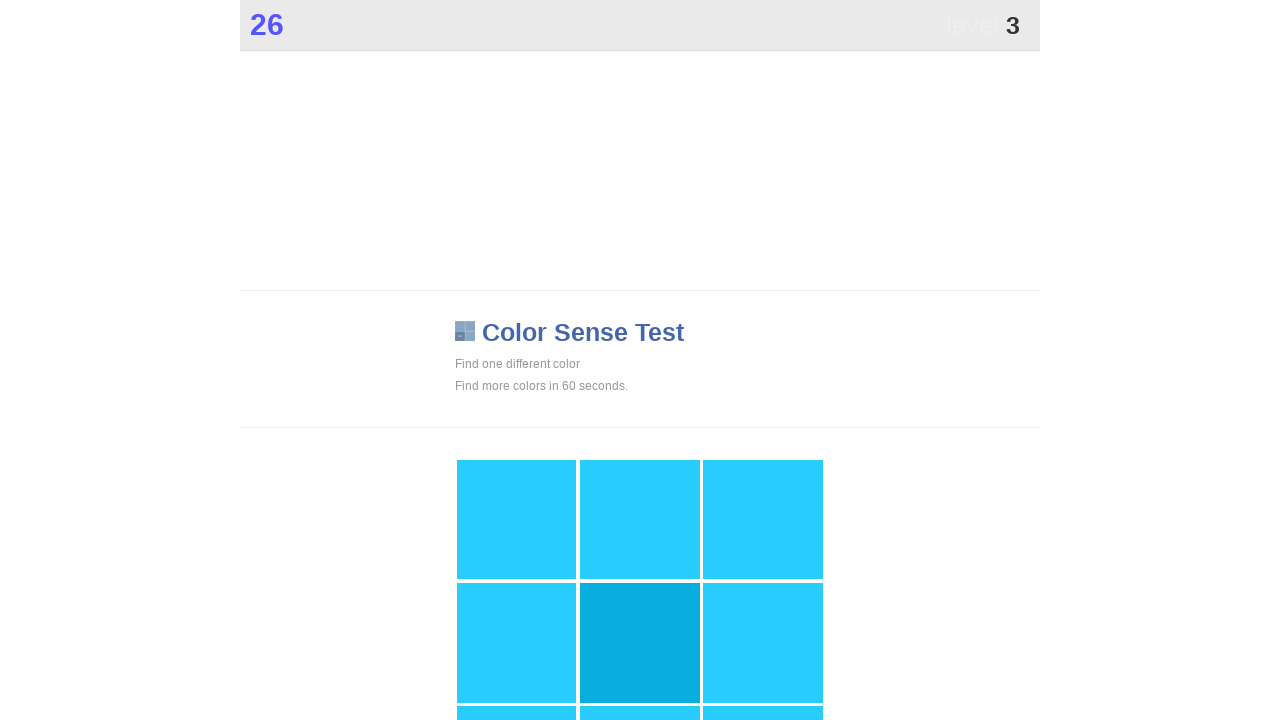

Clicked square at index 4 with unique color at (640, 643) on xpath=//*[@id="grid"]/div >> nth=4
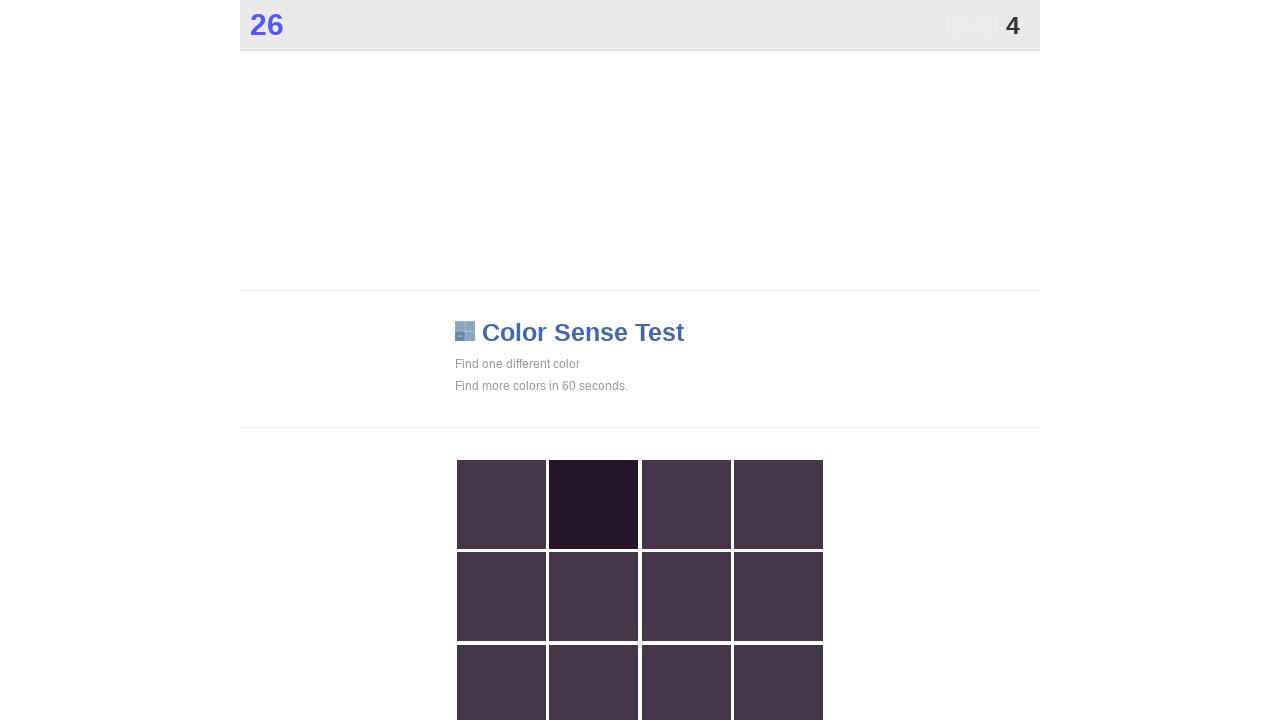

Located all grid squares in the game board
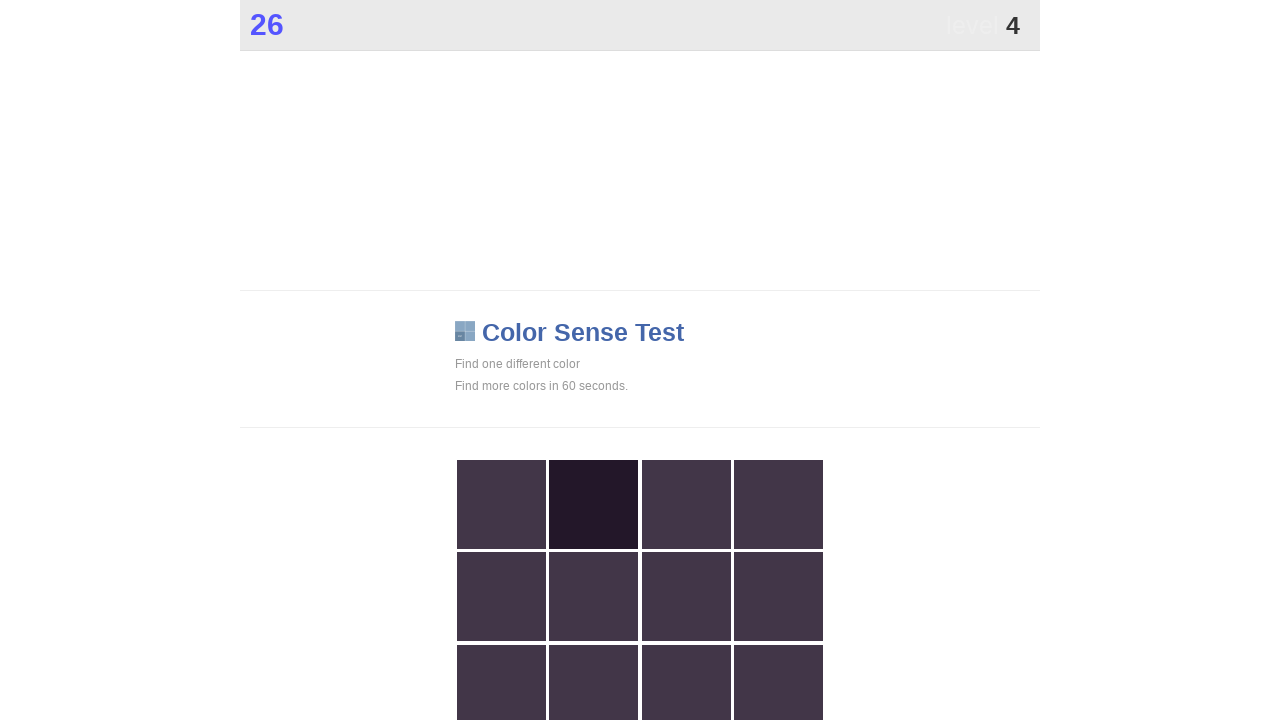

Extracted background colors from 230 squares
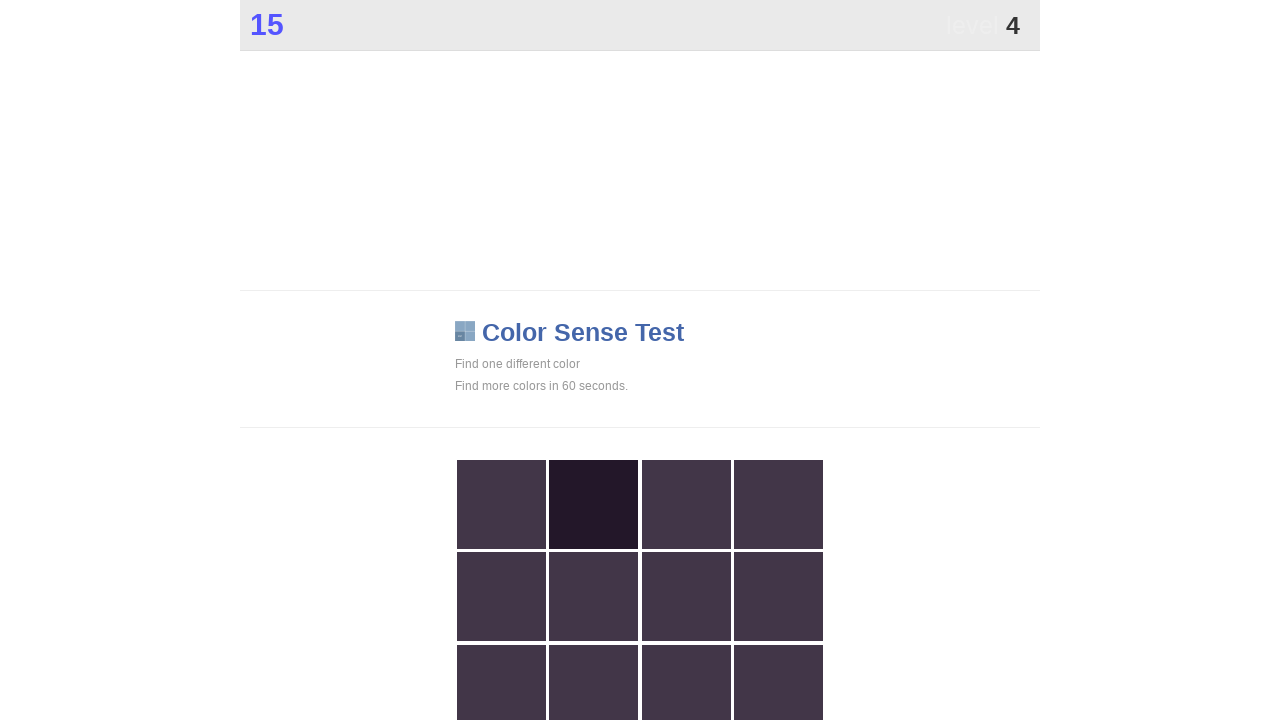

Counted color occurrences: {'rgb(66, 54, 72)': 15, 'rgb(35, 23, 41)': 1, 'rgb(255, 0, 0)': 214}
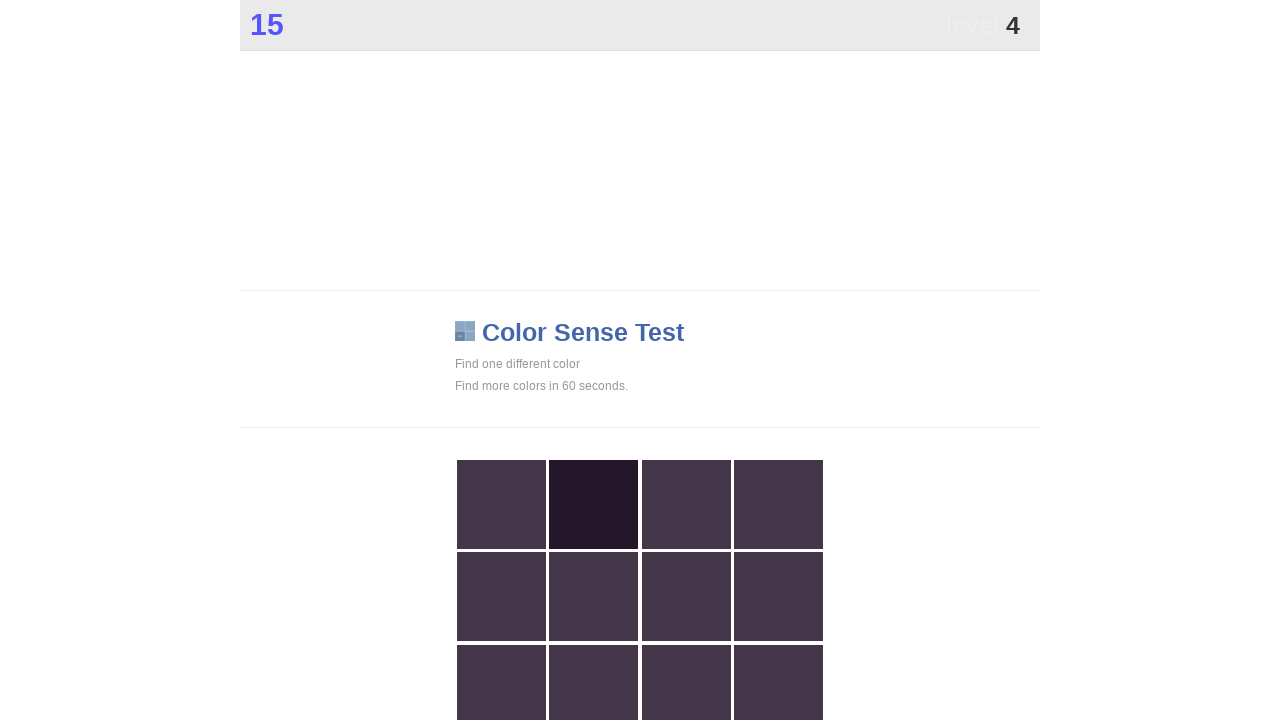

Identified unique color: rgb(35, 23, 41)
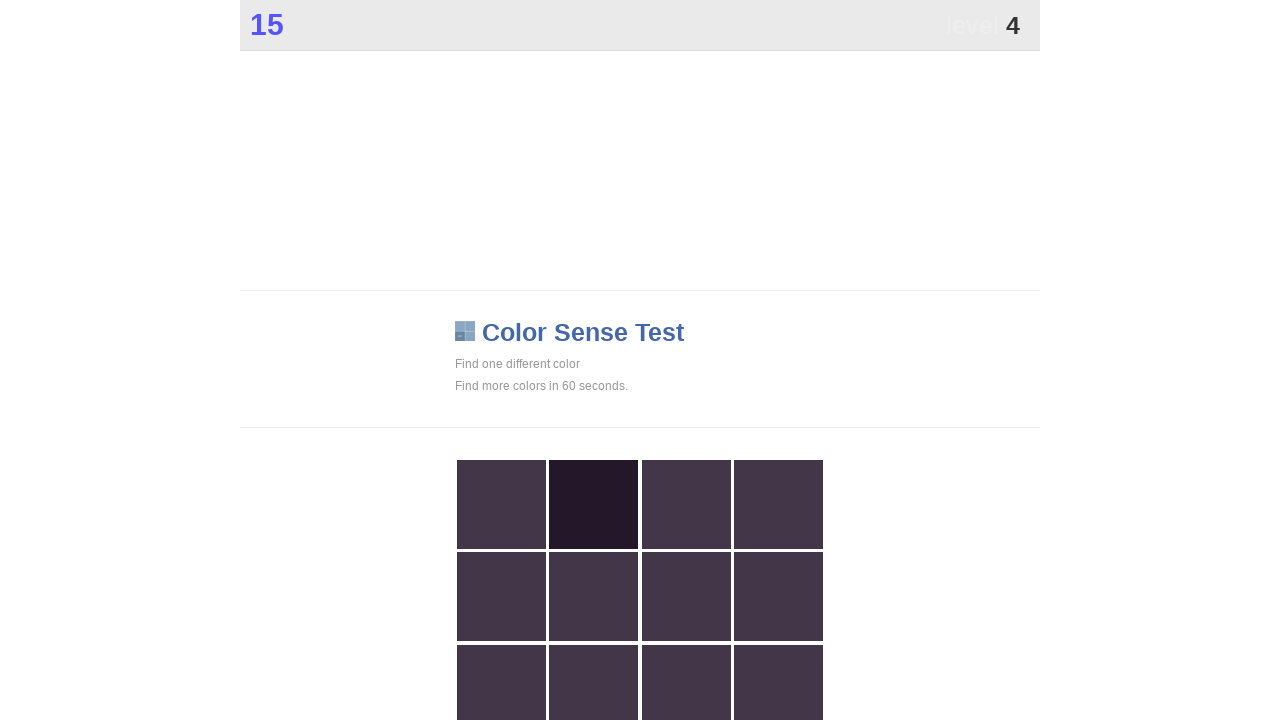

Clicked square at index 1 with unique color at (594, 504) on xpath=//*[@id="grid"]/div >> nth=1
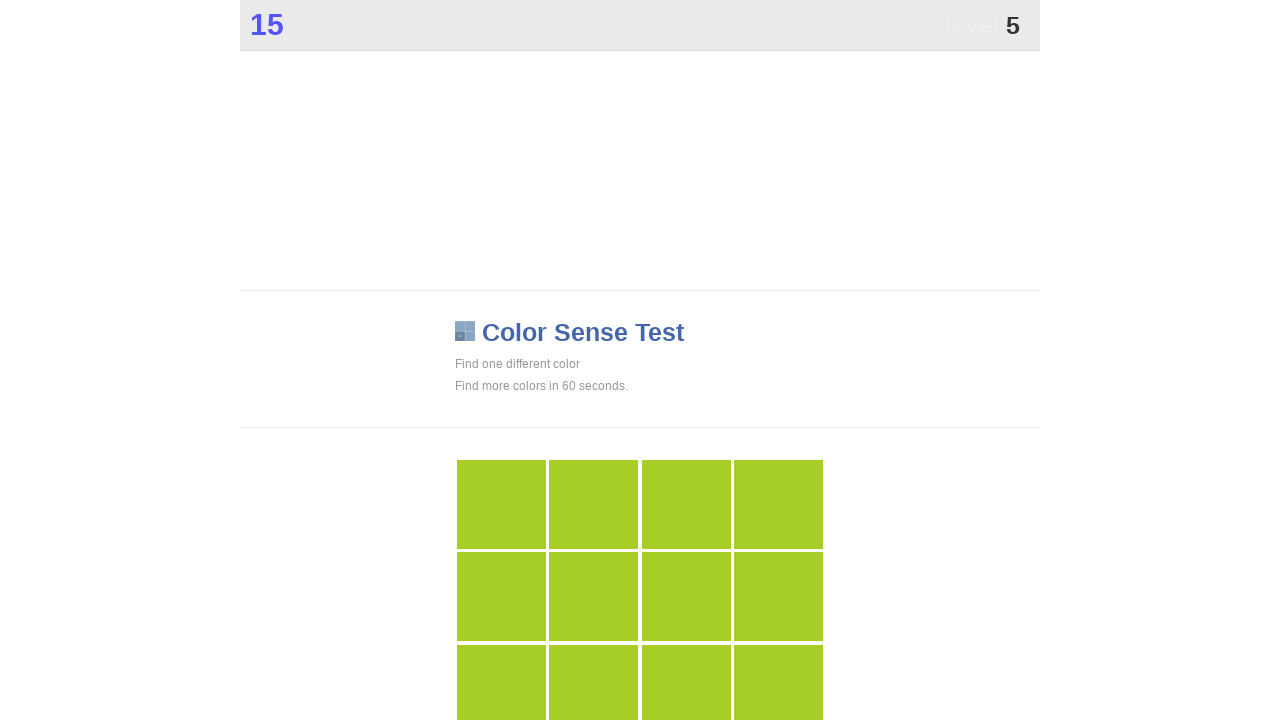

Located all grid squares in the game board
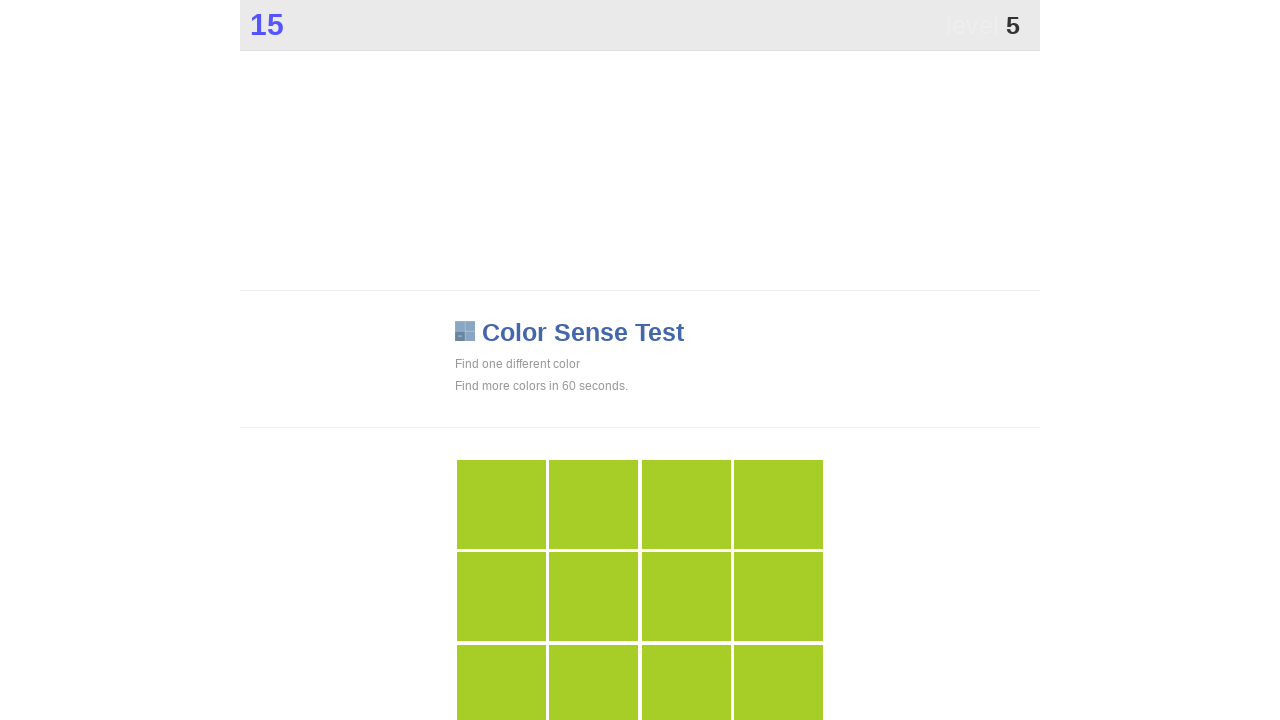

Extracted background colors from 230 squares
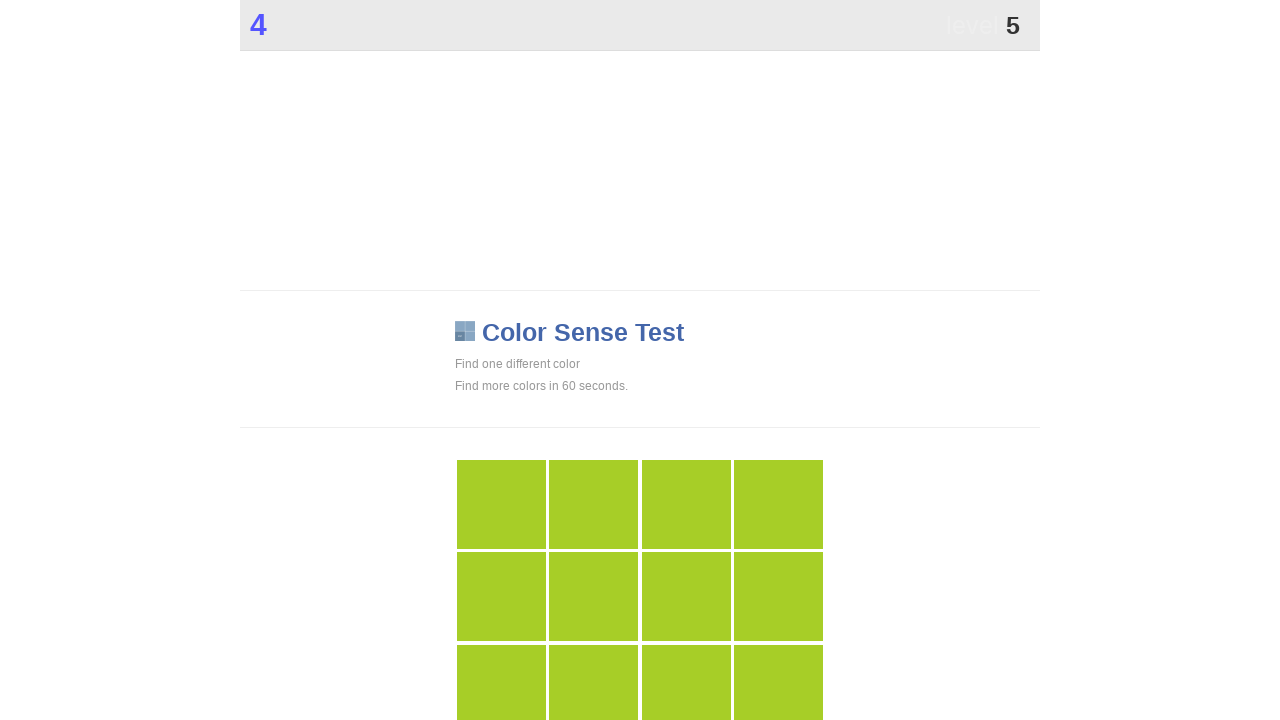

Counted color occurrences: {'rgb(167, 206, 39)': 15, 'rgb(137, 176, 9)': 1, 'rgb(255, 0, 0)': 214}
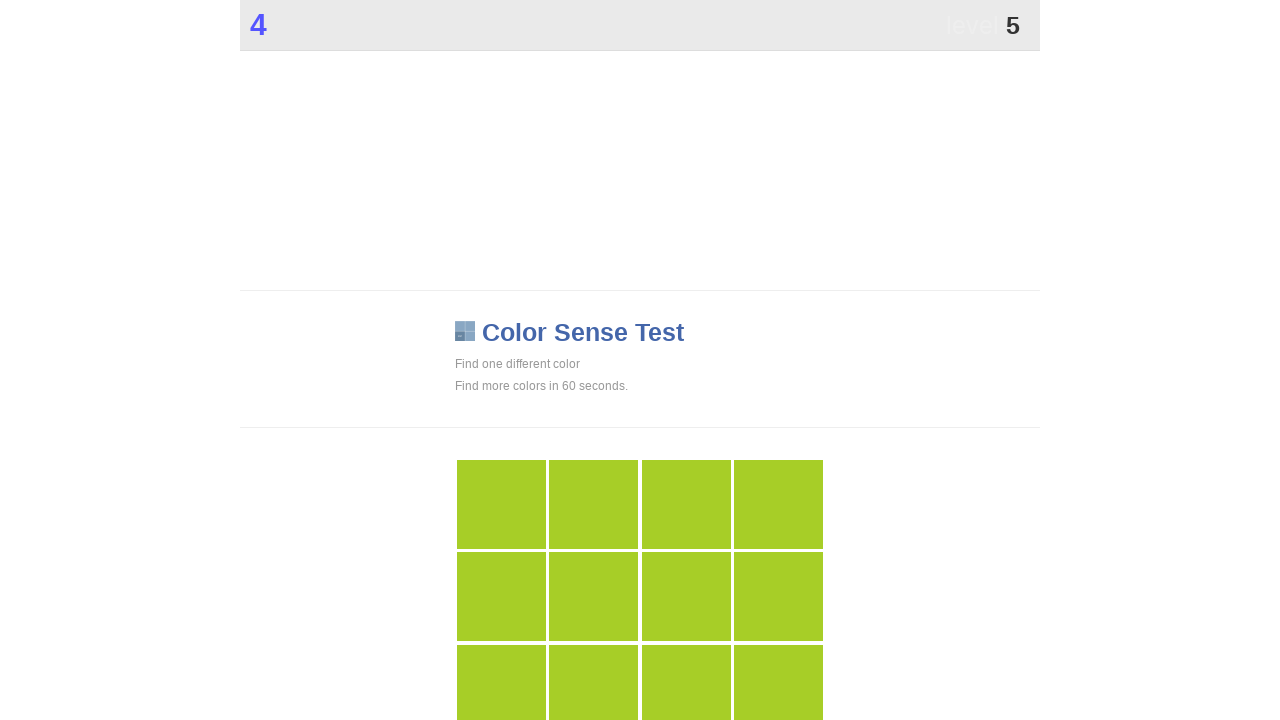

Identified unique color: rgb(137, 176, 9)
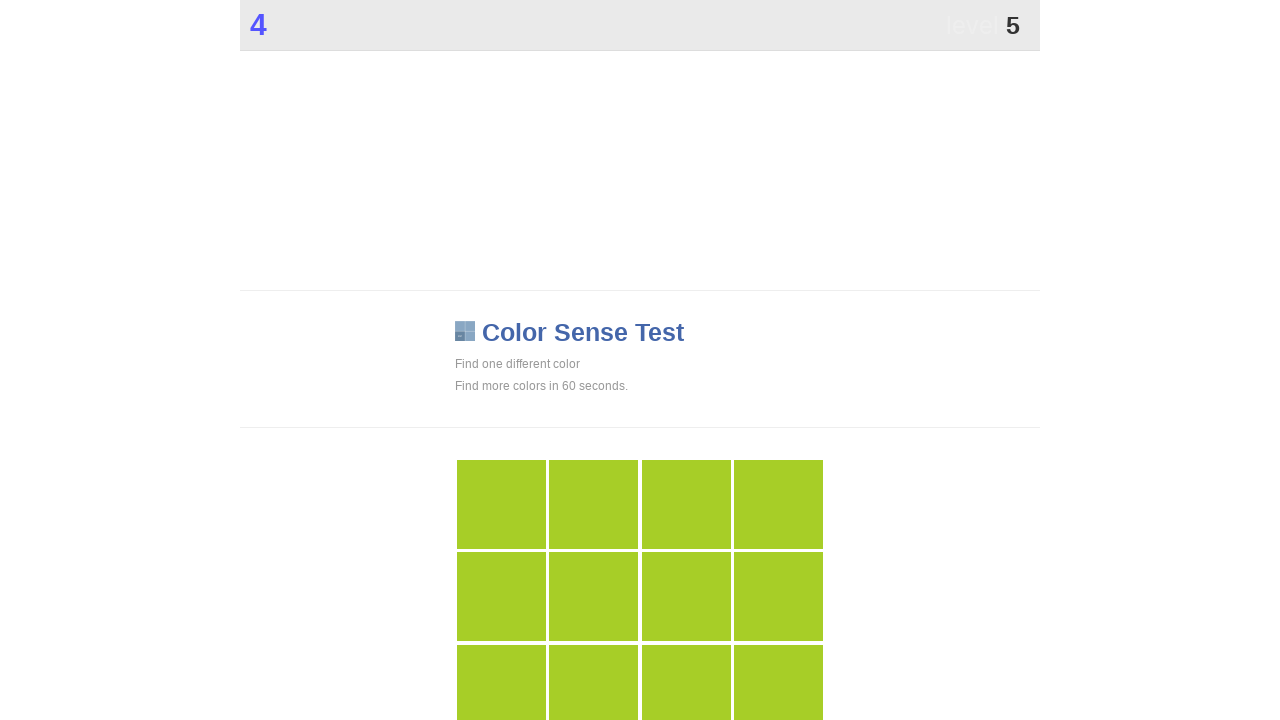

Clicked square at index 12 with unique color at (501, 361) on xpath=//*[@id="grid"]/div >> nth=12
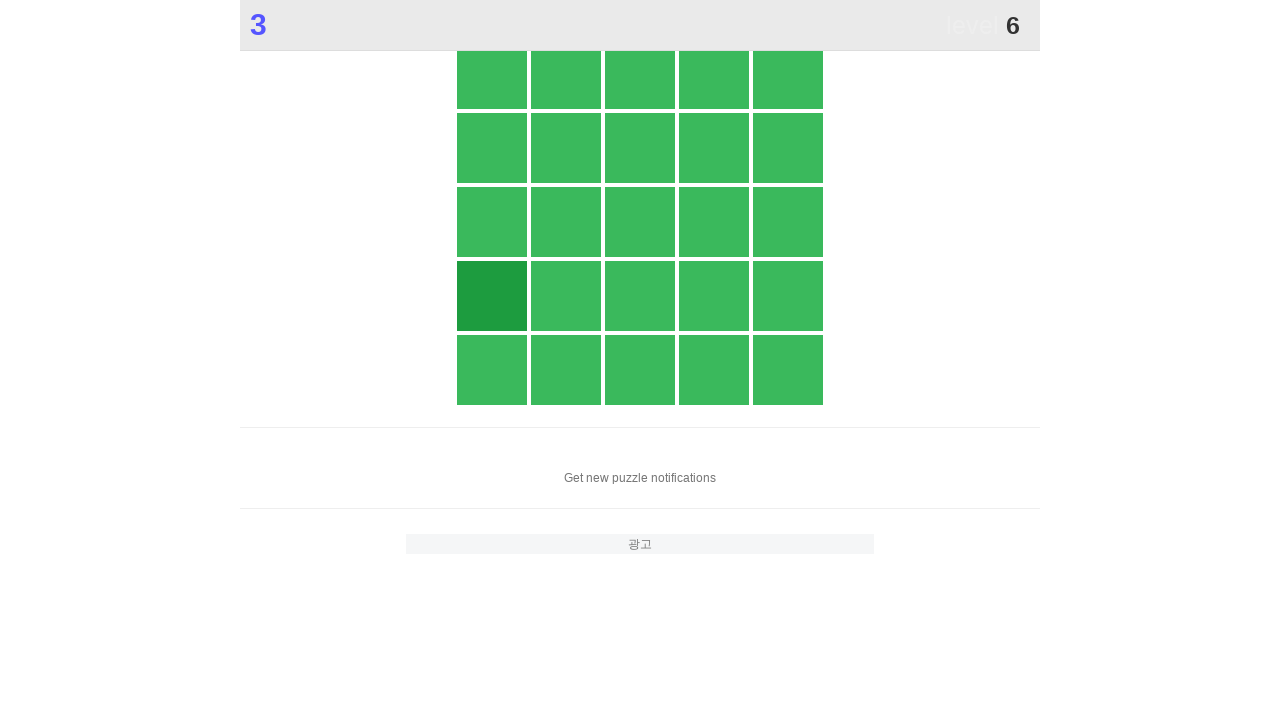

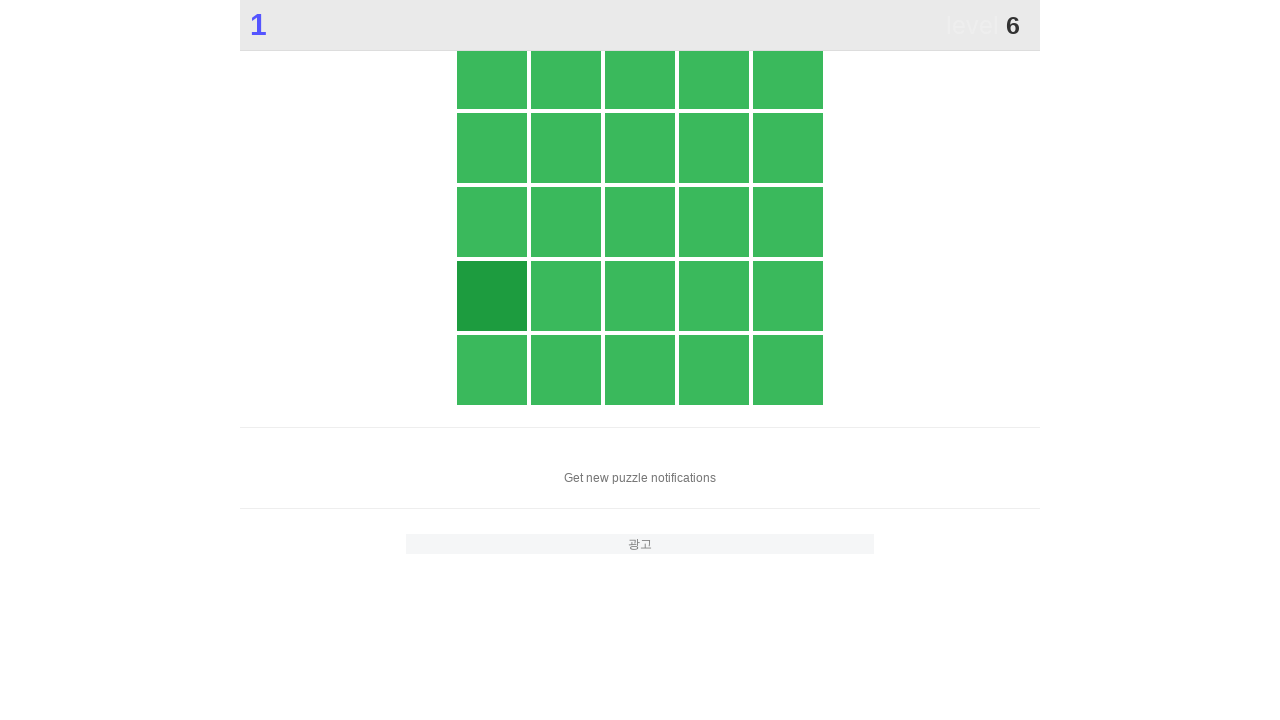